Navigates through the DemoQA website to the Interactions > Droppable section and performs a drag-and-drop action

Starting URL: https://demoqa.com/

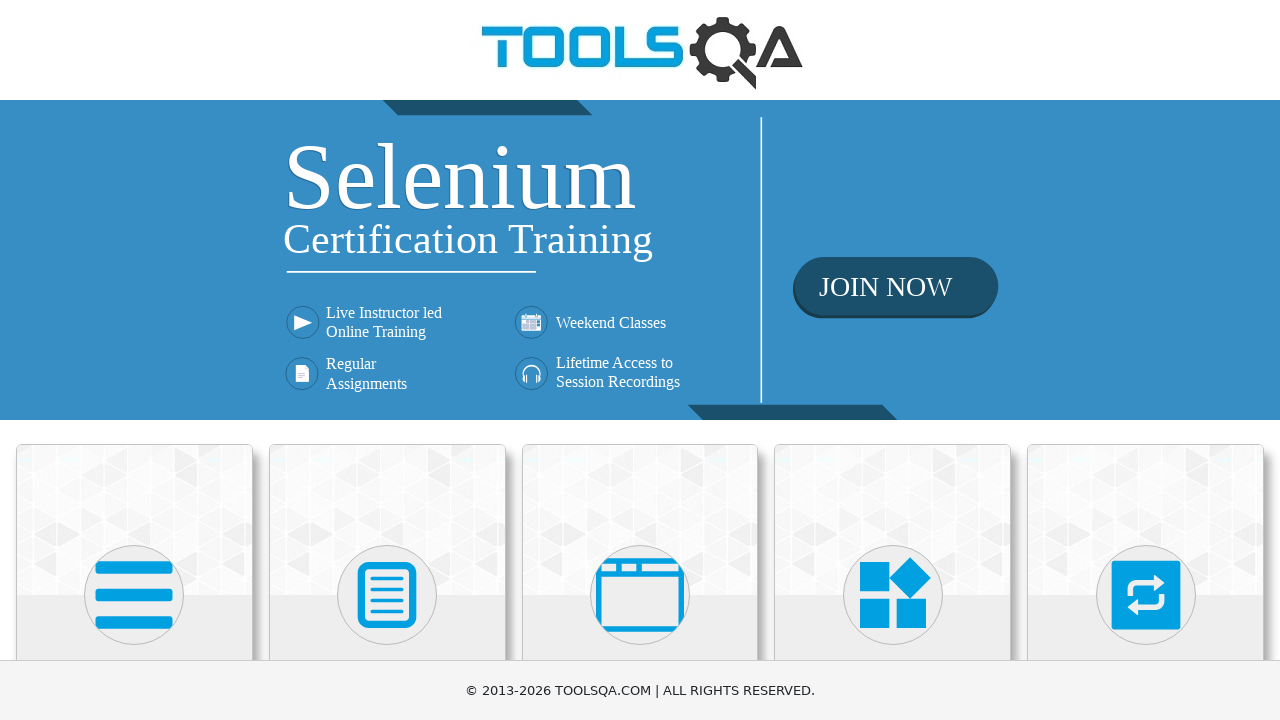

Navigated to DemoQA website
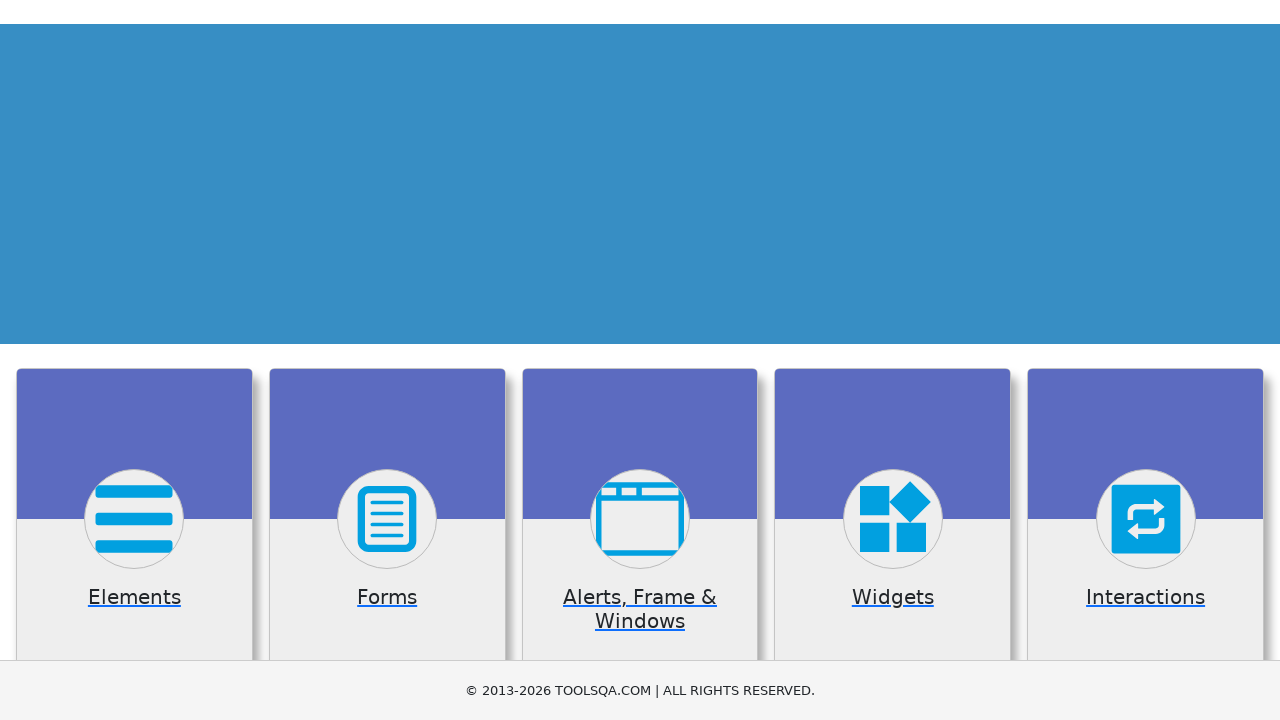

Located menu items on the page
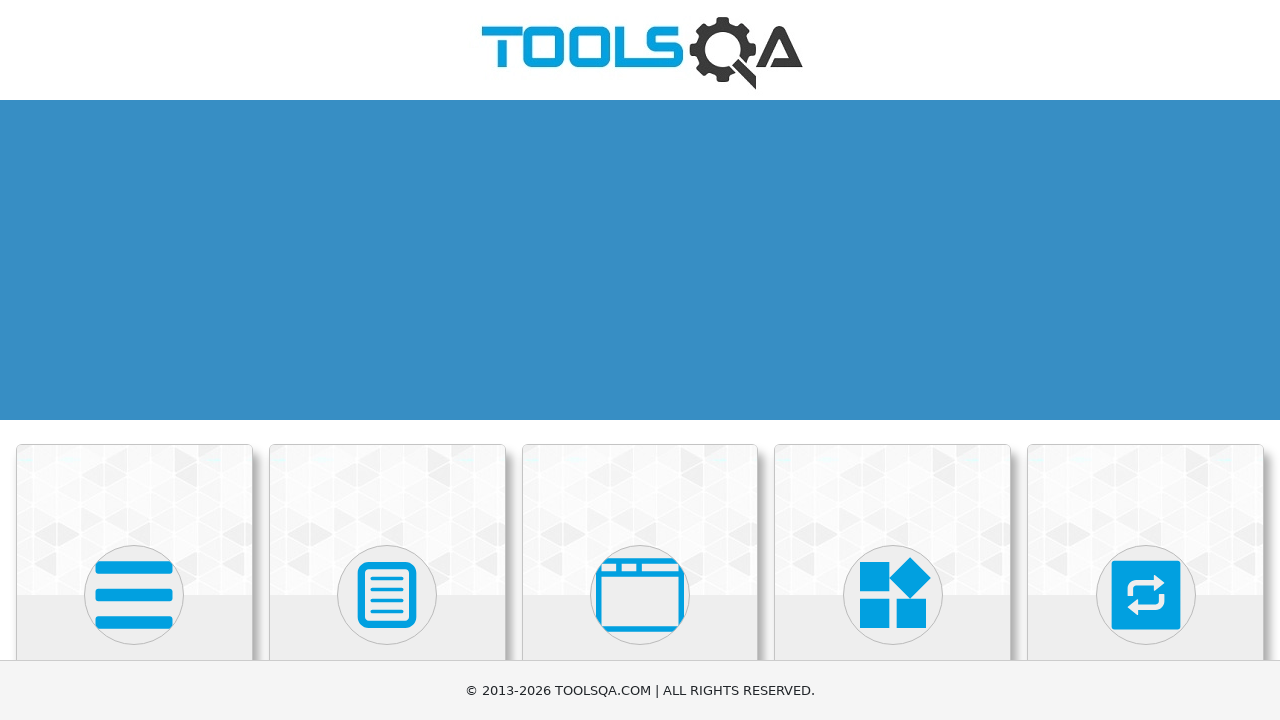

Clicked on 'Interactions' menu at (1146, 520) on div.top-card >> nth=4
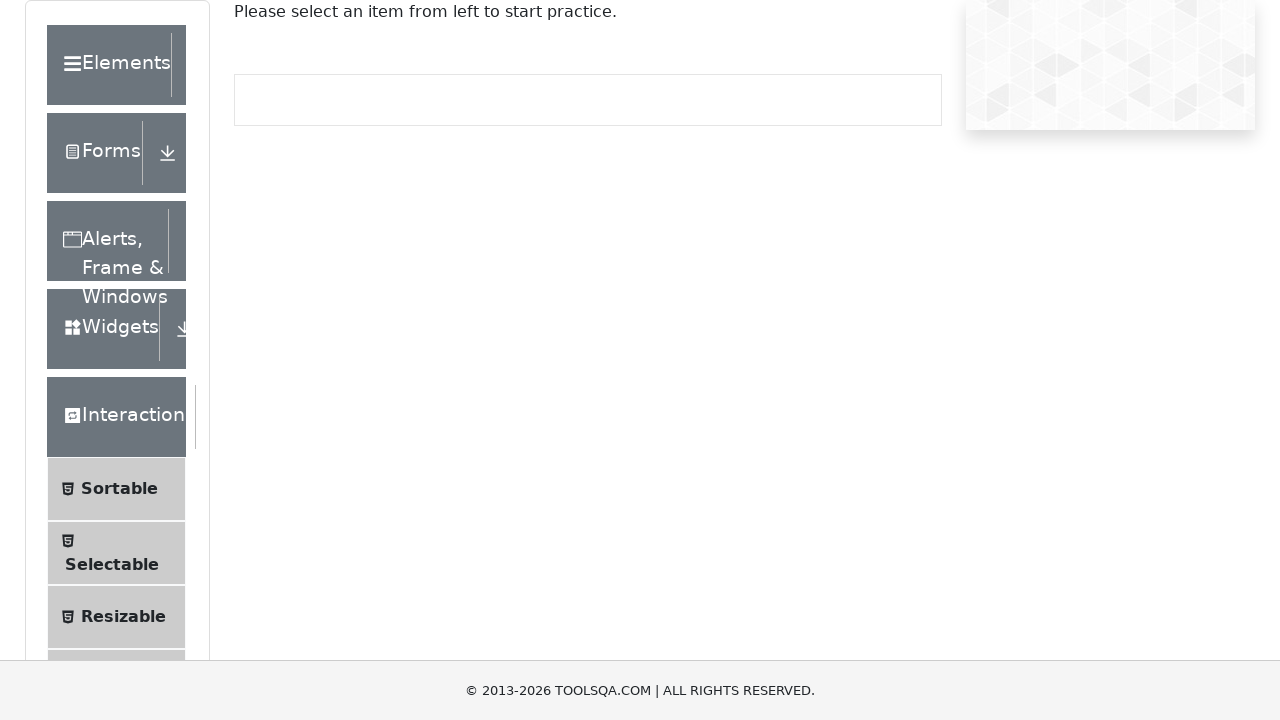

Located submenu items under Interactions
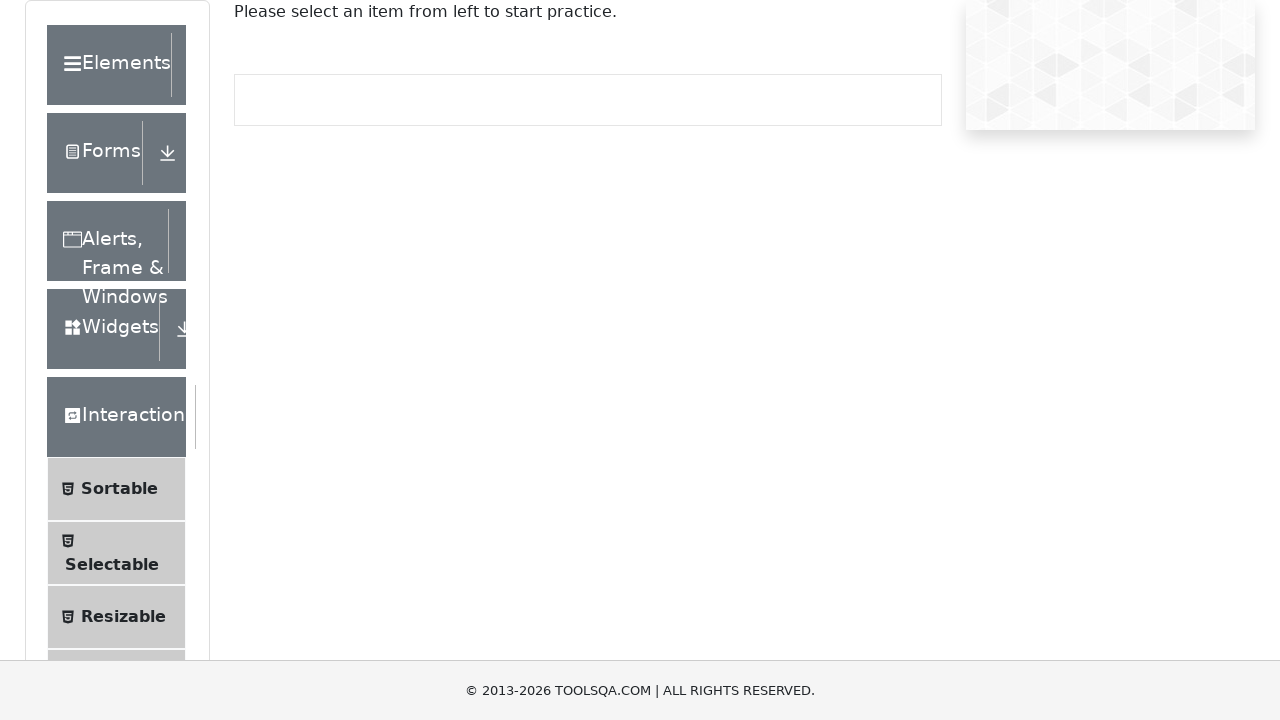

Scrolled 'Droppable' submenu item into view
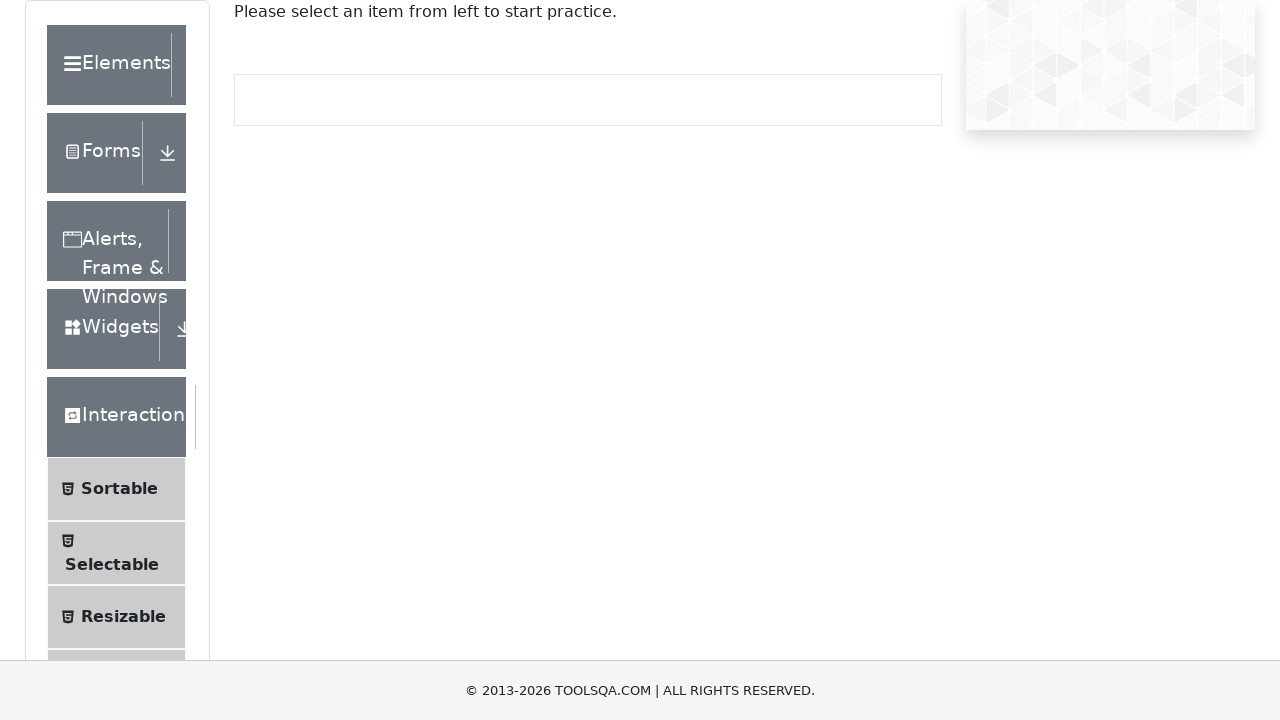

Clicked on 'Droppable' submenu item at (116, 411) on xpath=//div[text()='Interactions' and @class='header-text']/ancestor::div[@class
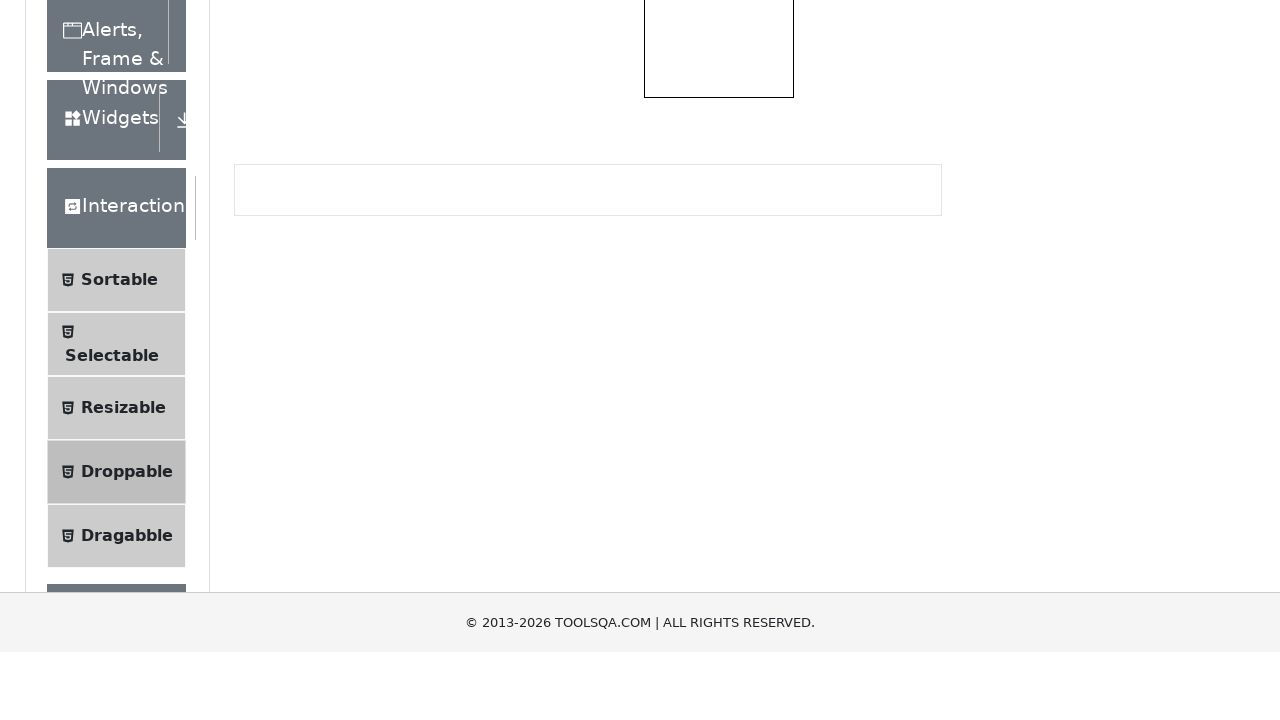

Located draggable element
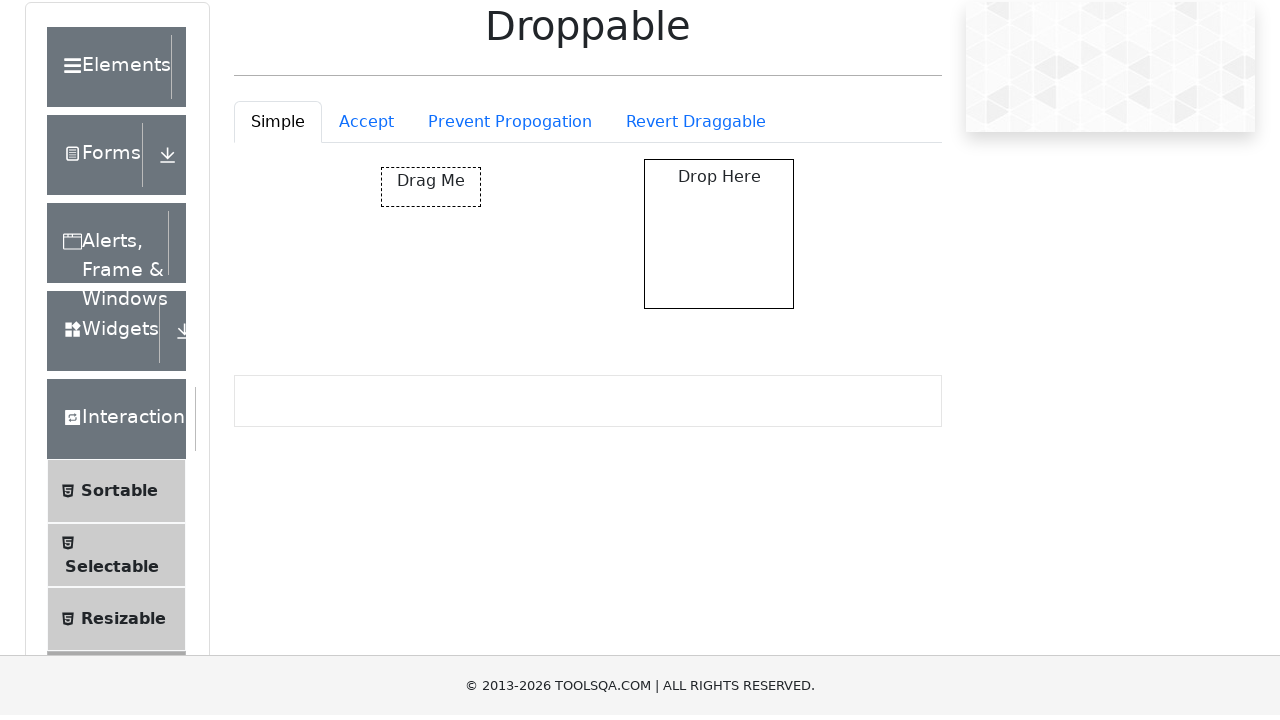

Located droppable element
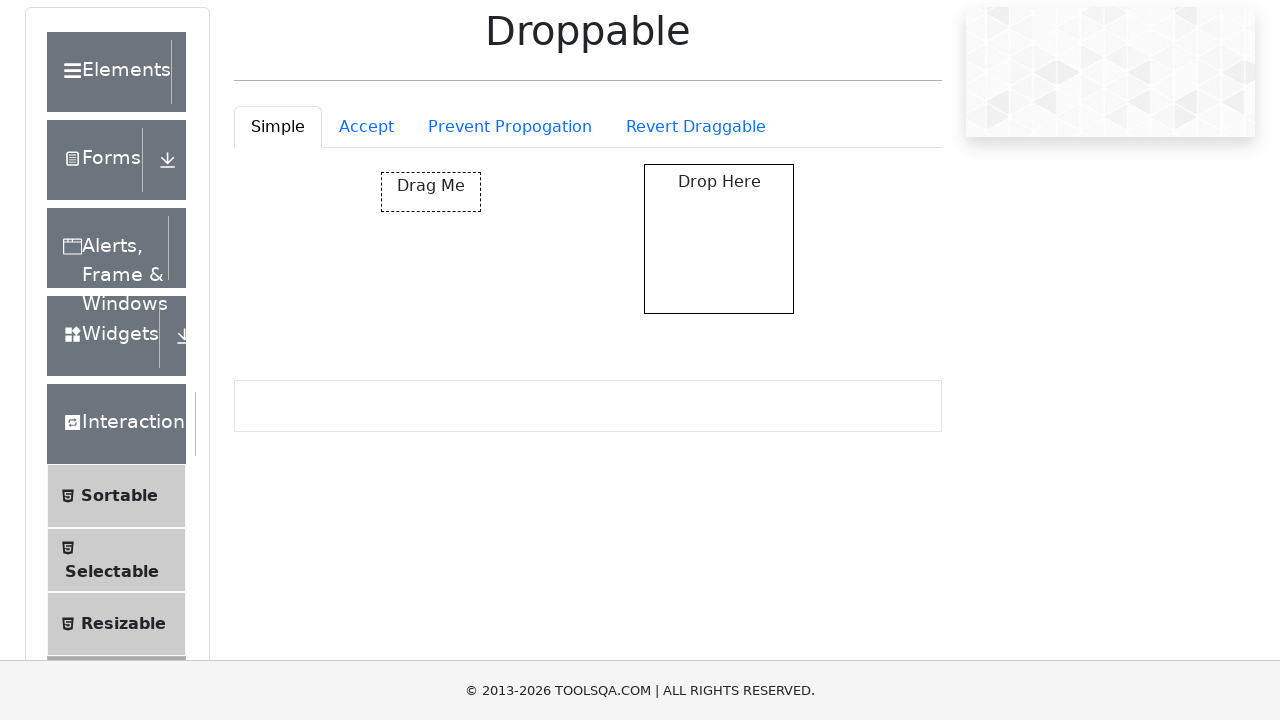

Performed drag-and-drop action from draggable to droppable element at (719, 239)
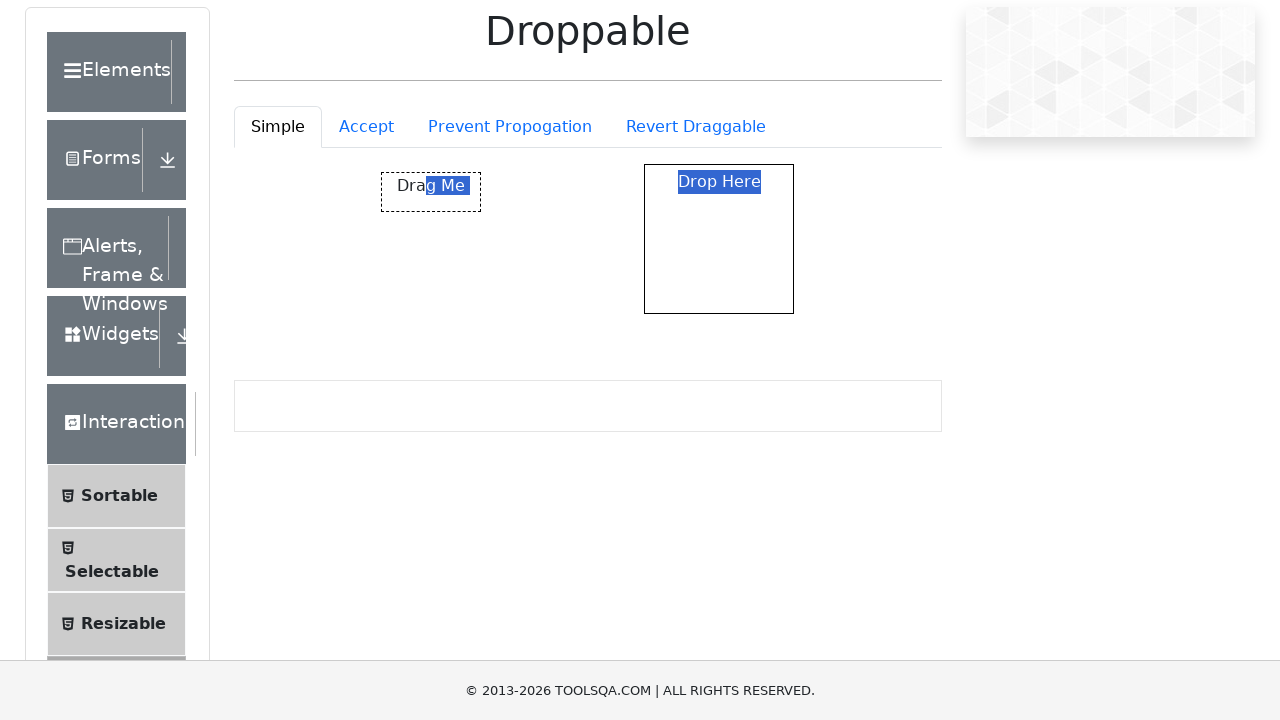

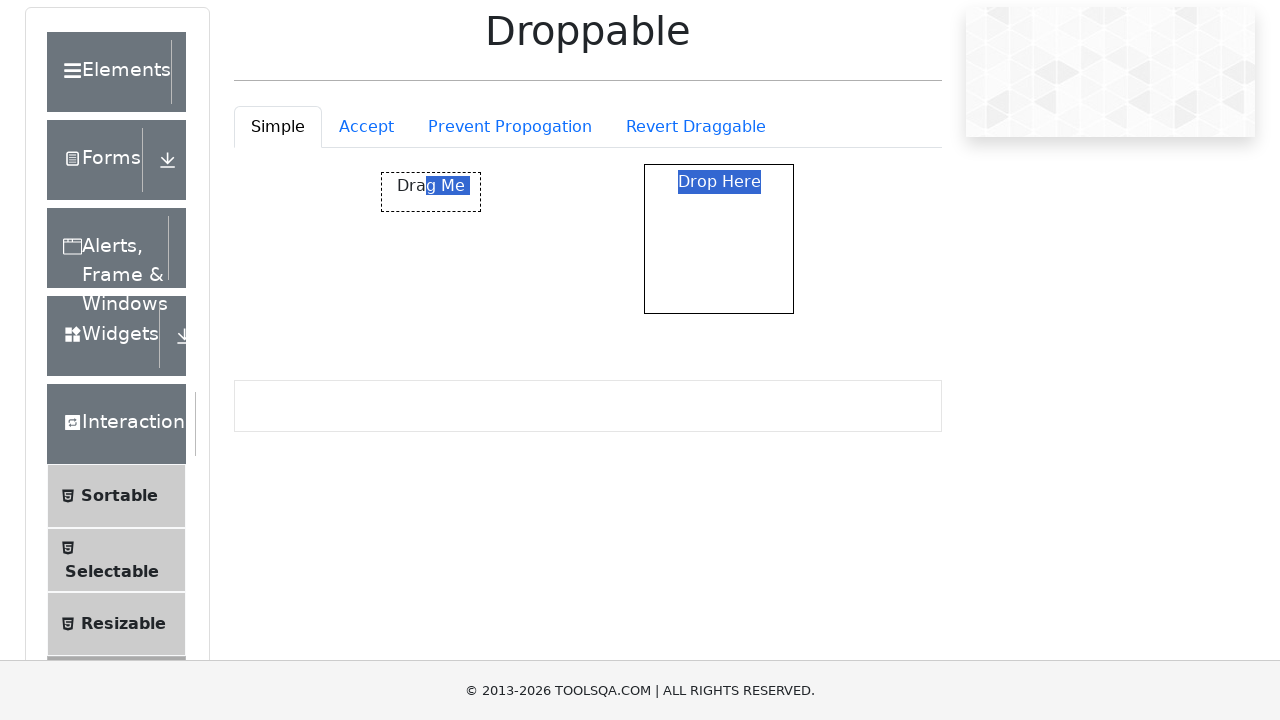